Tests that the Clear completed button is hidden when there are no completed items.

Starting URL: https://demo.playwright.dev/todomvc

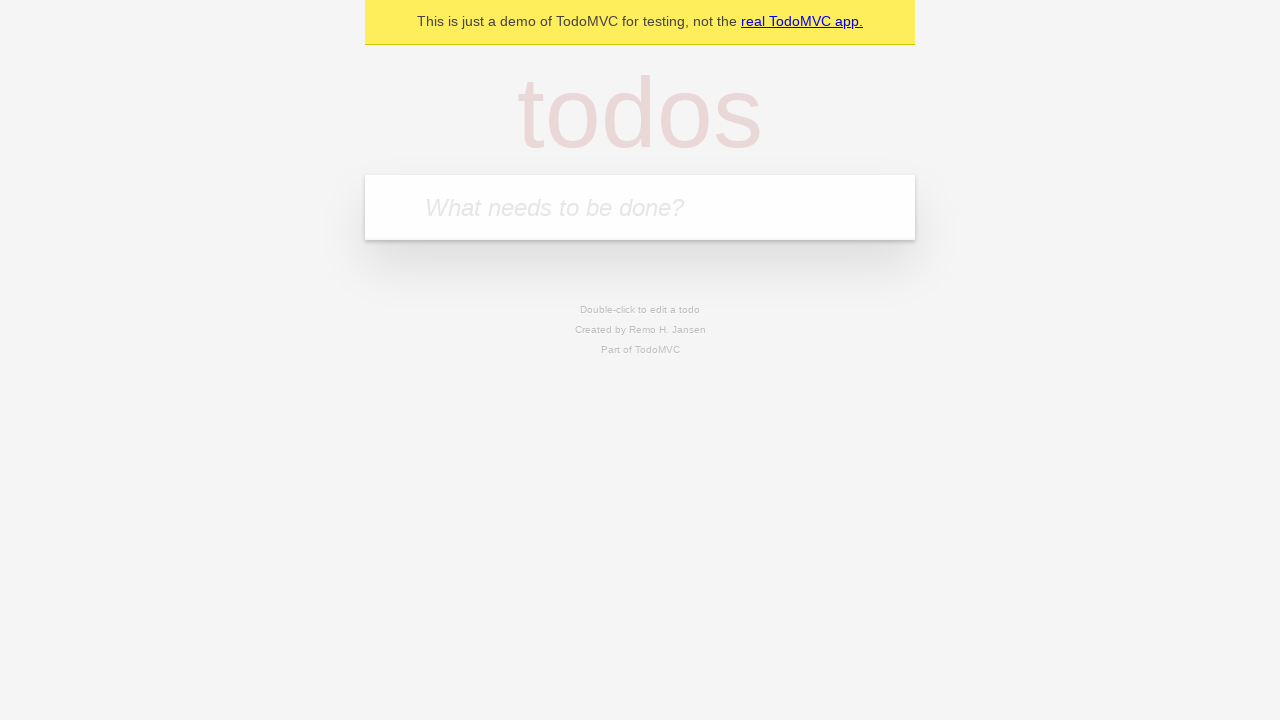

Filled first todo input with 'buy some cheese' on internal:attr=[placeholder="What needs to be done?"i]
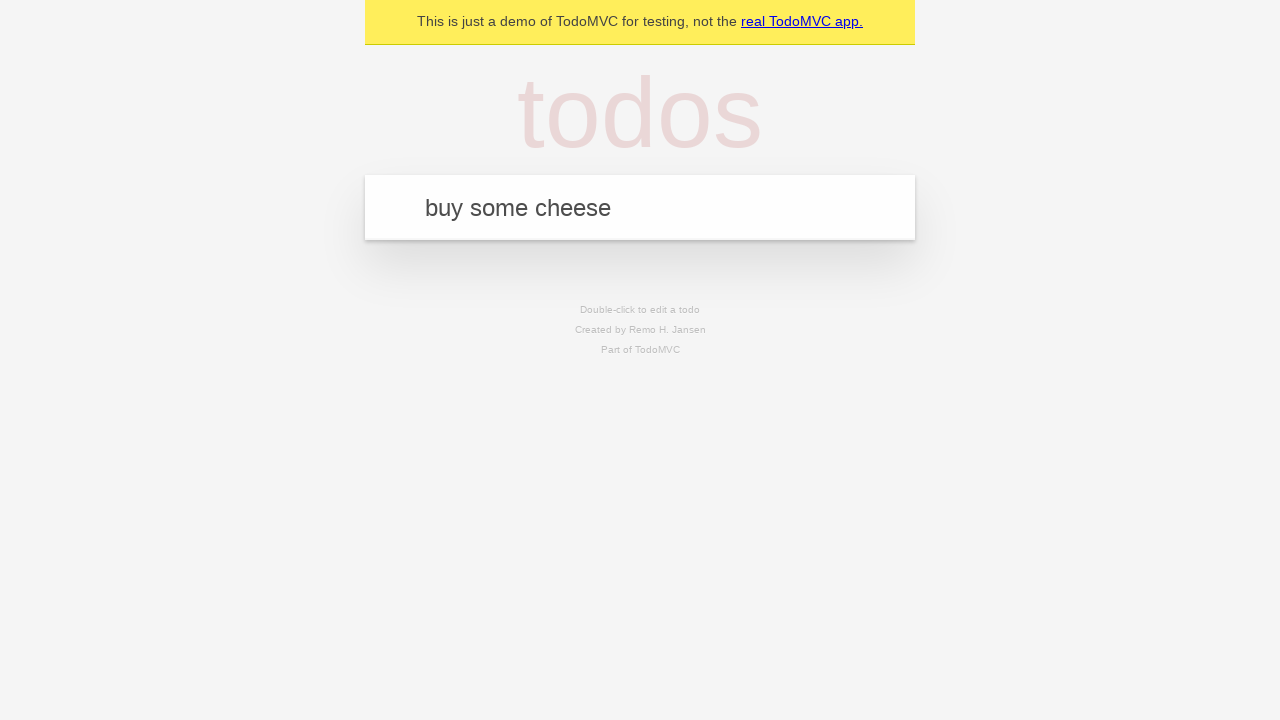

Pressed Enter to create first todo on internal:attr=[placeholder="What needs to be done?"i]
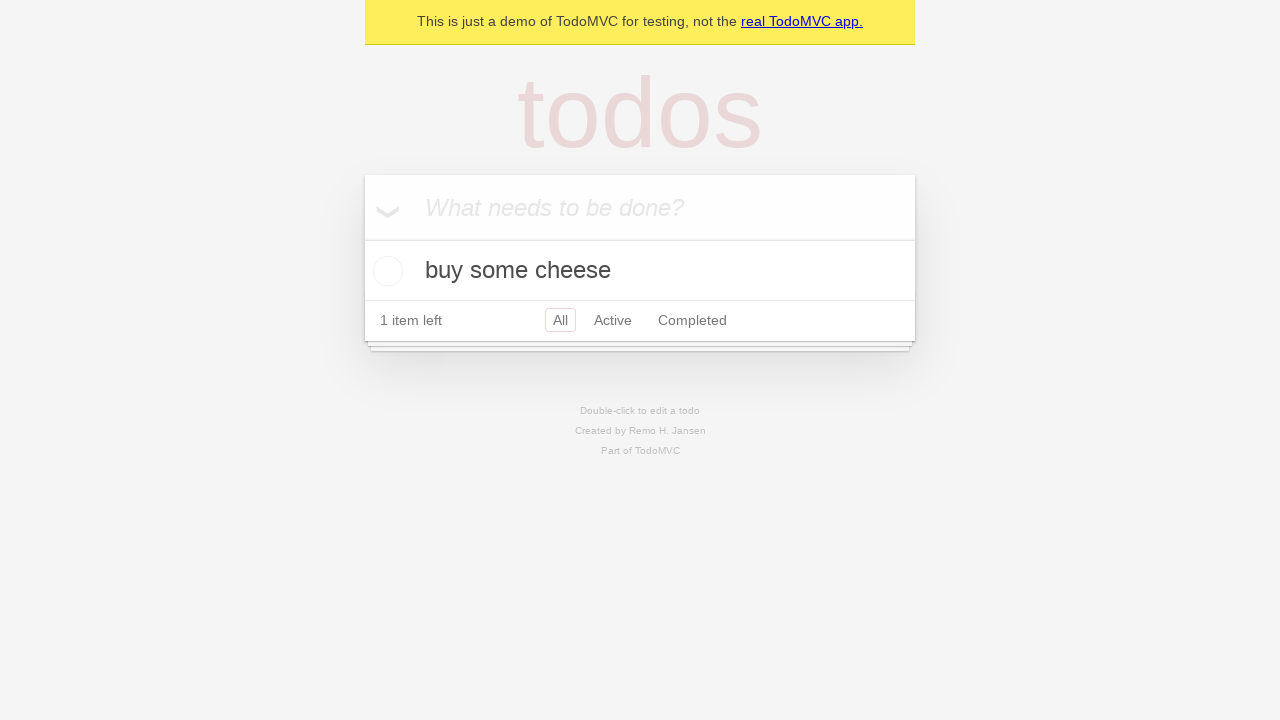

Filled second todo input with 'feed the cat' on internal:attr=[placeholder="What needs to be done?"i]
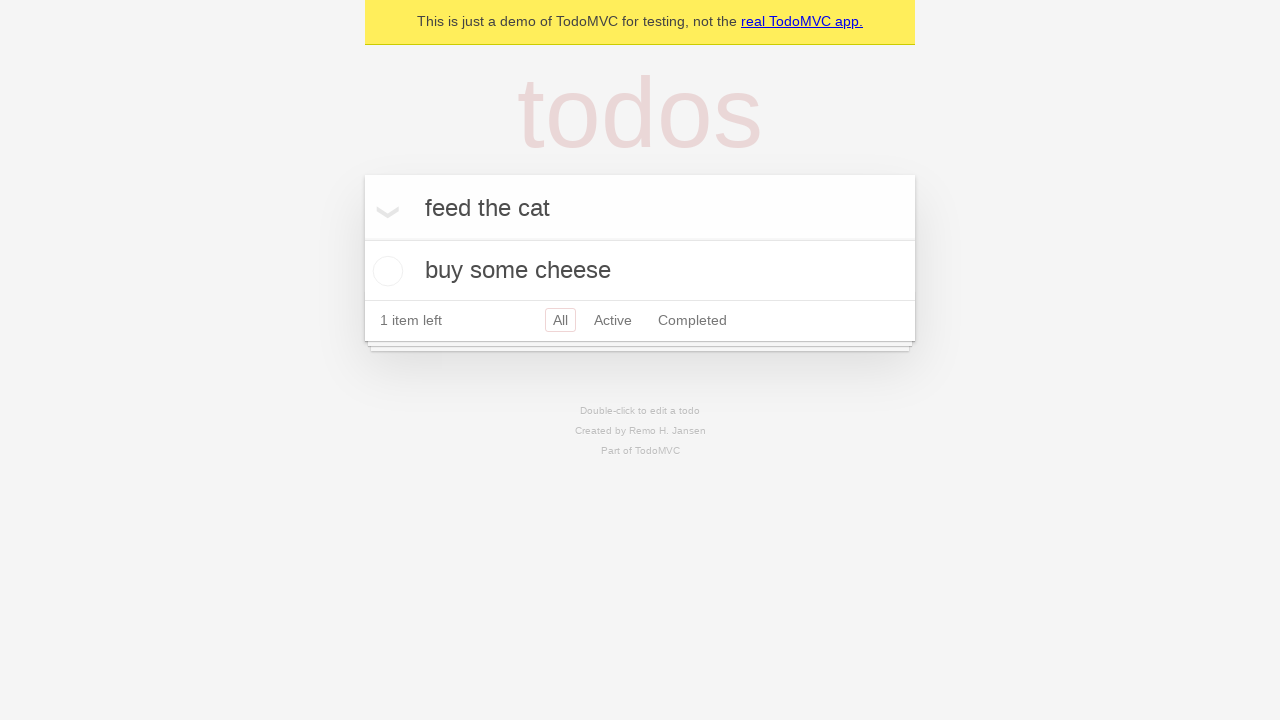

Pressed Enter to create second todo on internal:attr=[placeholder="What needs to be done?"i]
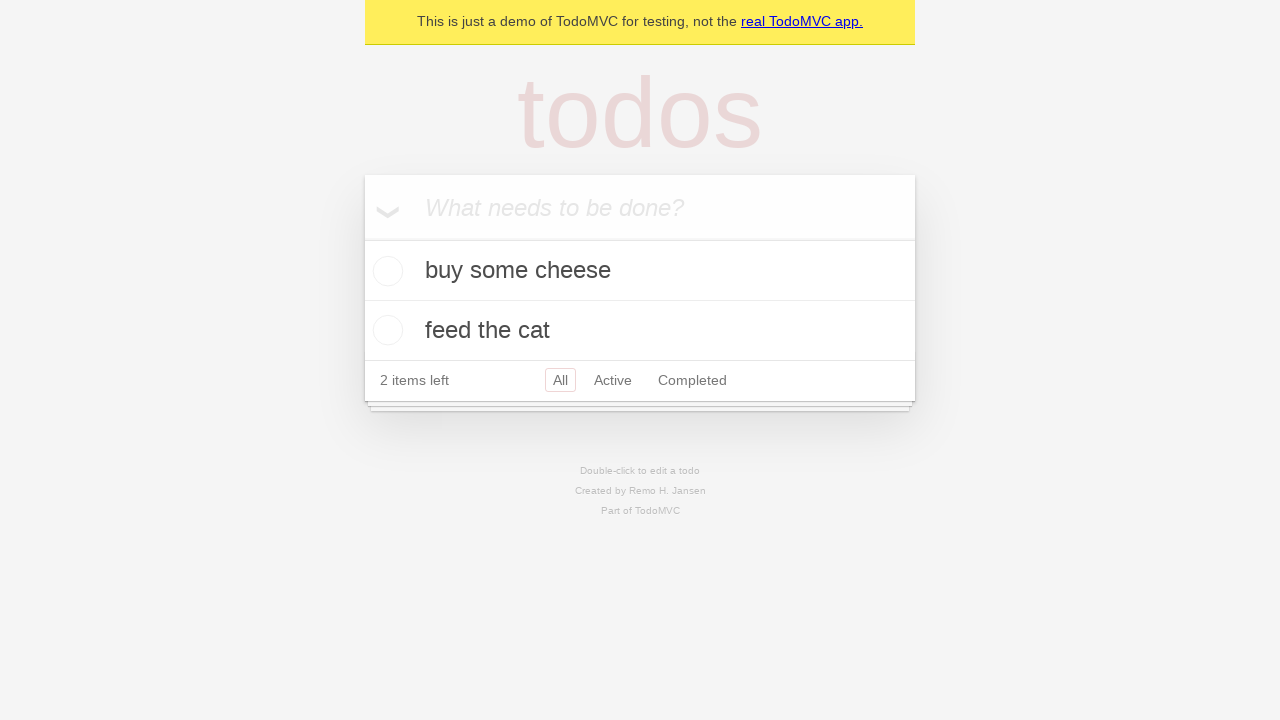

Filled third todo input with 'book a doctors appointment' on internal:attr=[placeholder="What needs to be done?"i]
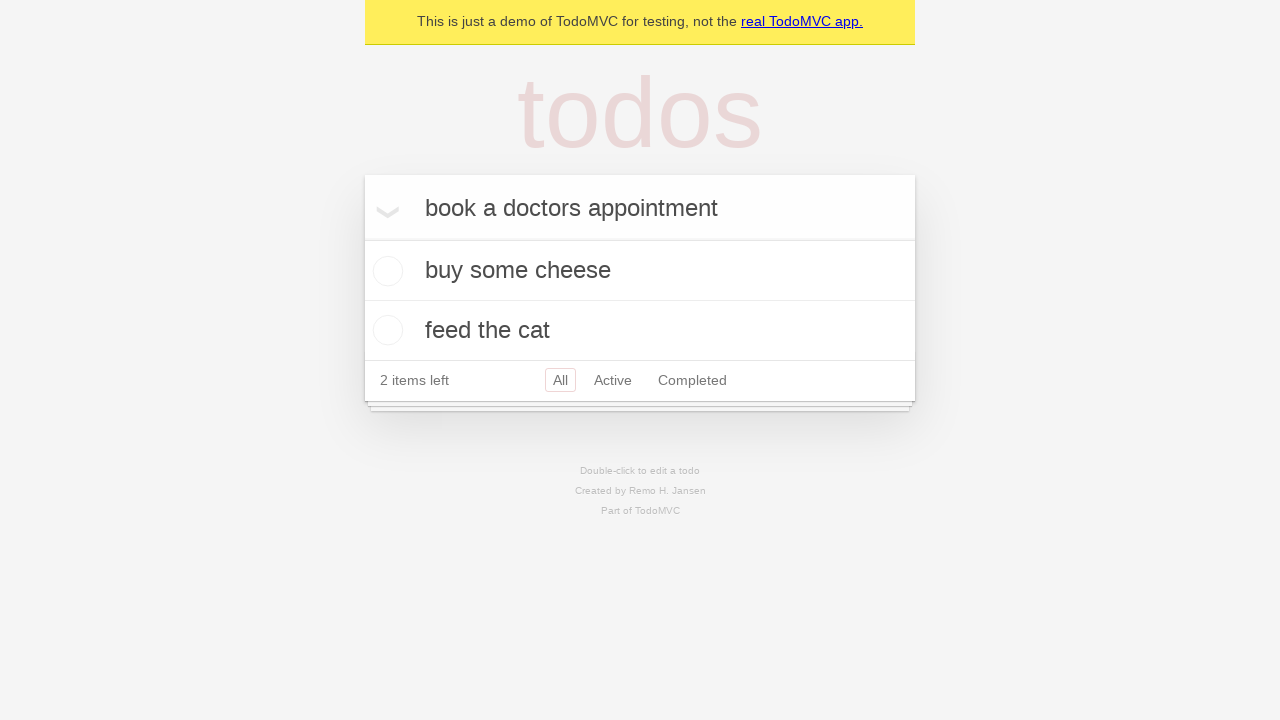

Pressed Enter to create third todo on internal:attr=[placeholder="What needs to be done?"i]
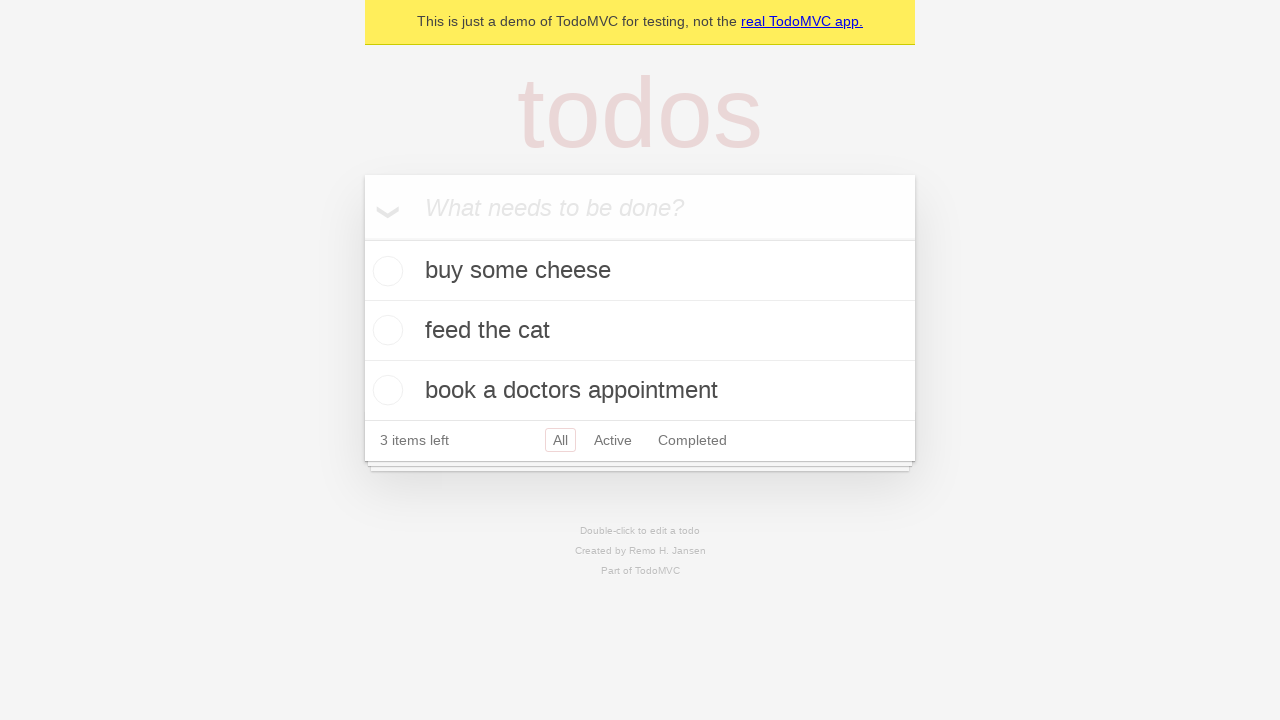

Checked the first todo item at (385, 271) on .todo-list li .toggle >> nth=0
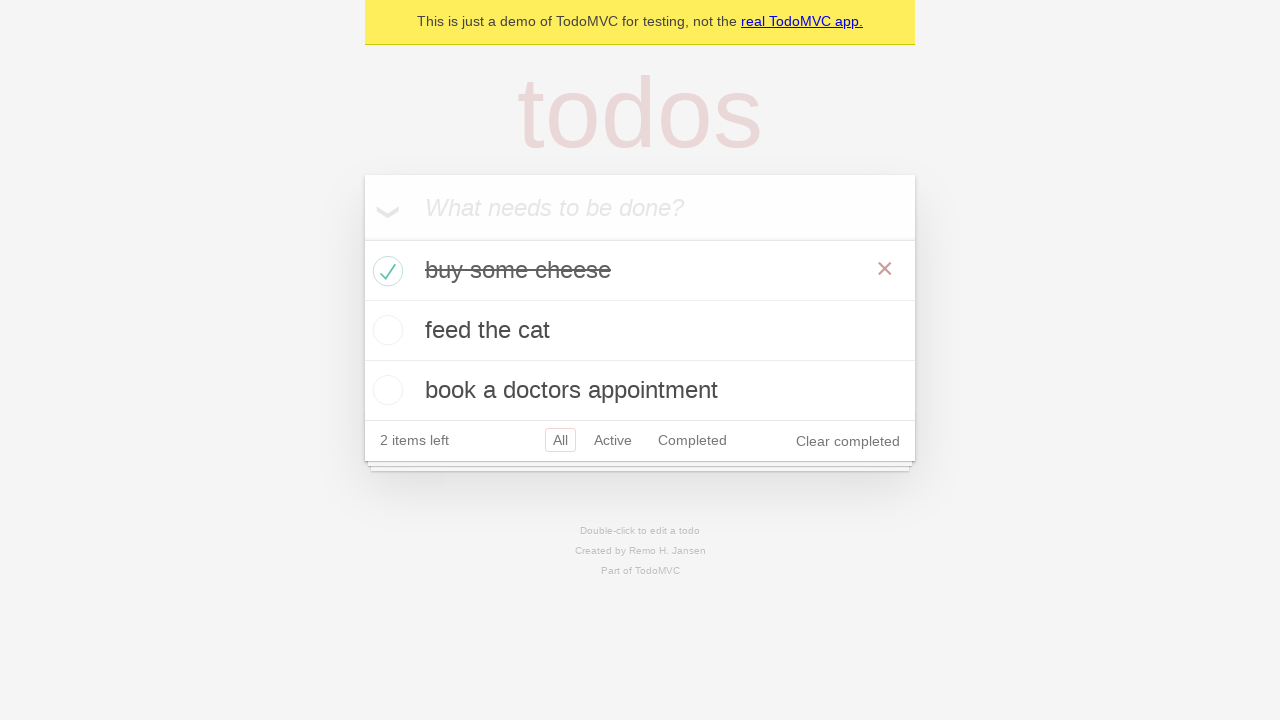

Clicked Clear completed button at (848, 441) on internal:role=button[name="Clear completed"i]
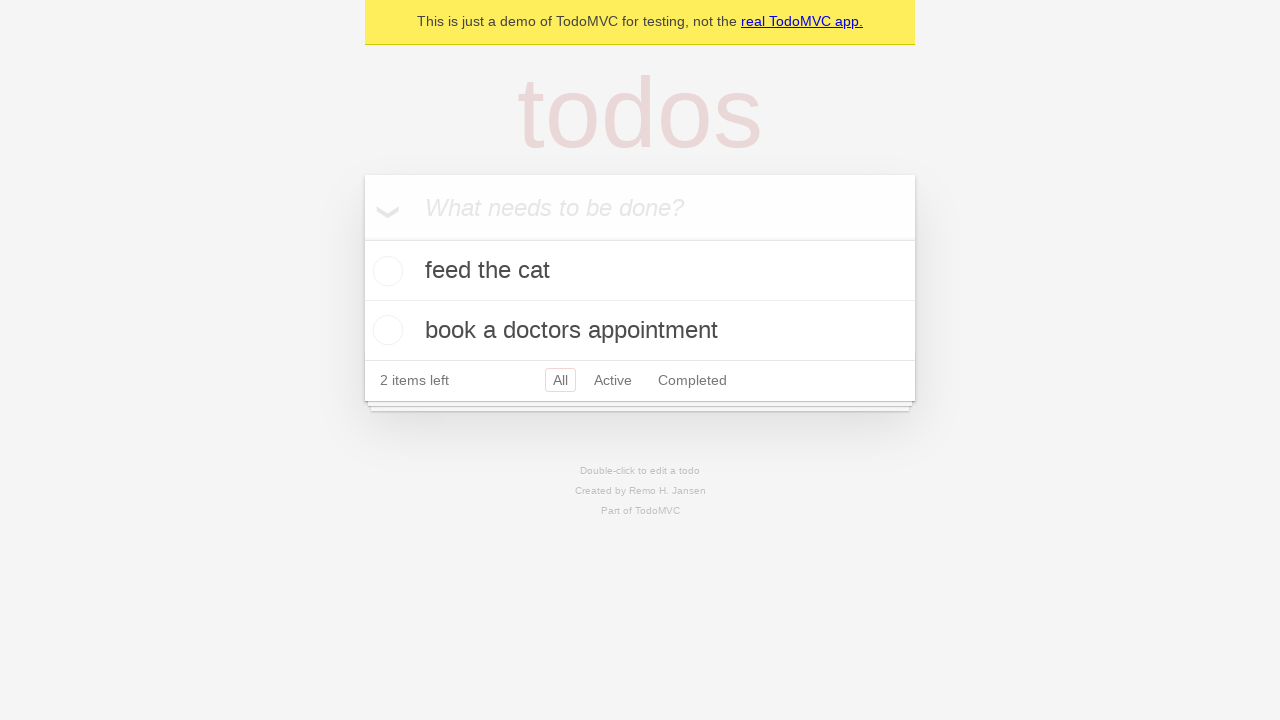

Waited for Clear completed button to be hidden
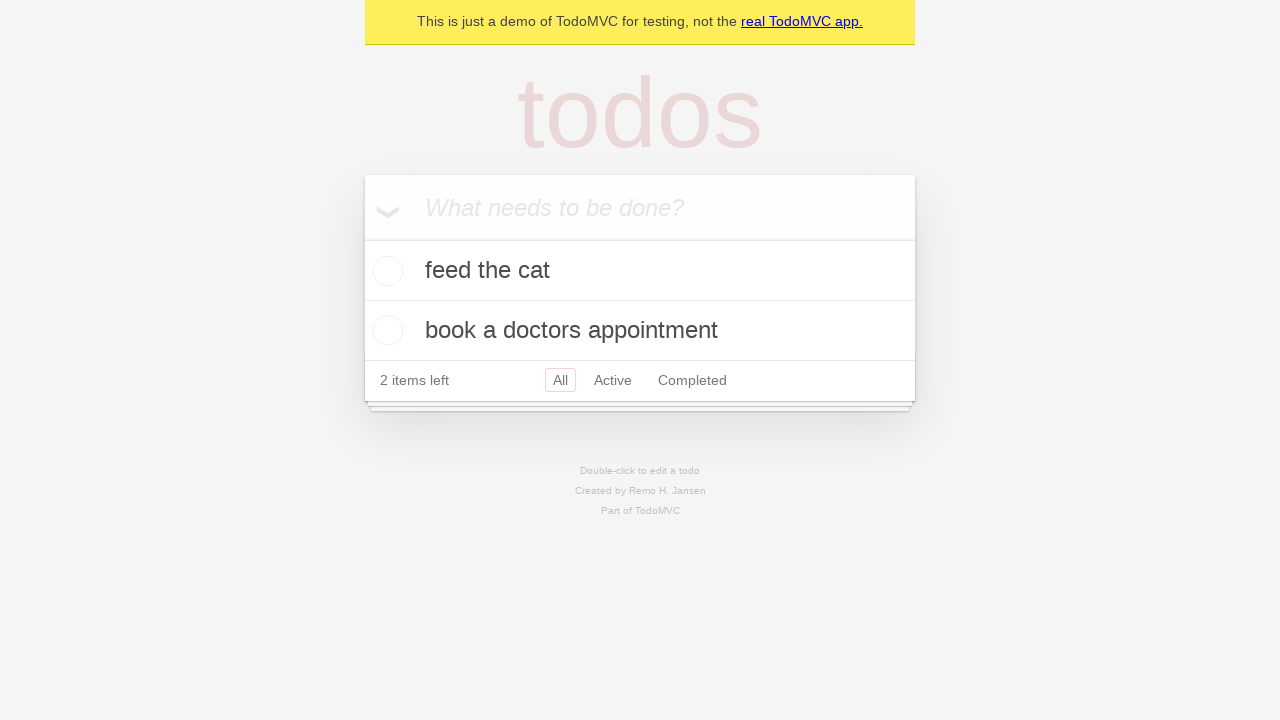

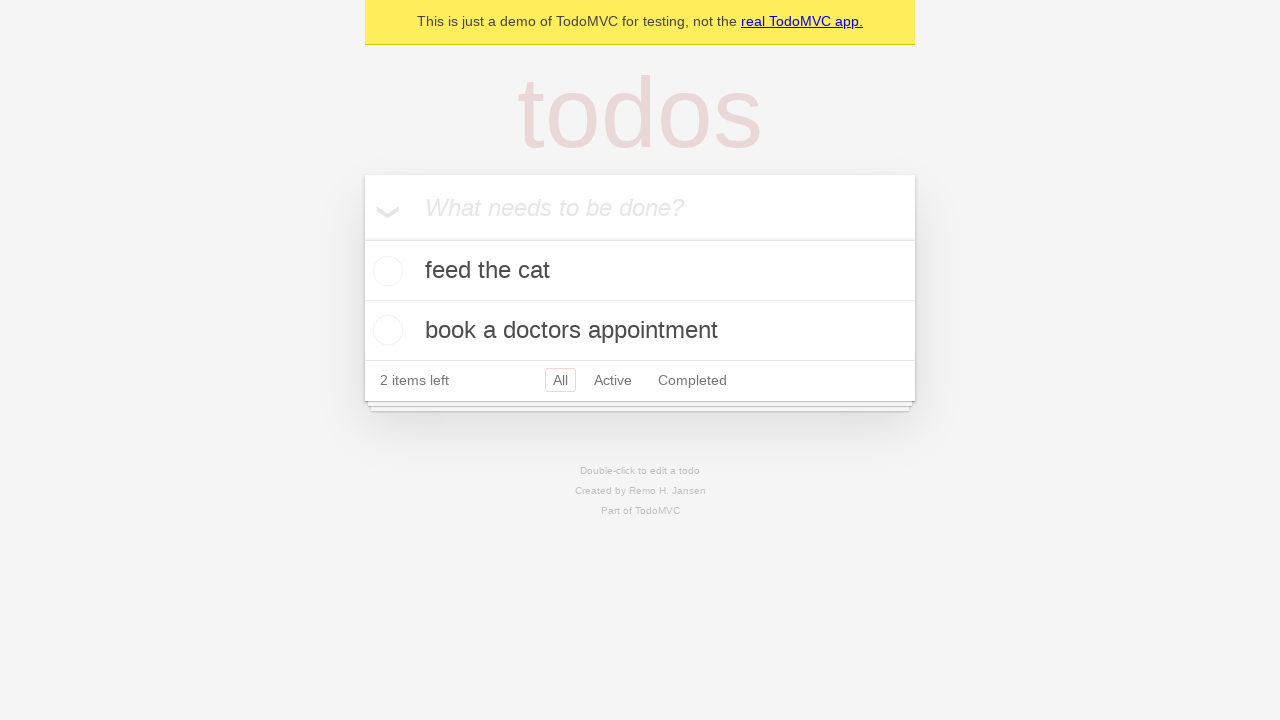